Tests autocomplete functionality by typing a letter, navigating through suggestions with arrow keys, and selecting an option

Starting URL: https://demoqa.com/auto-complete

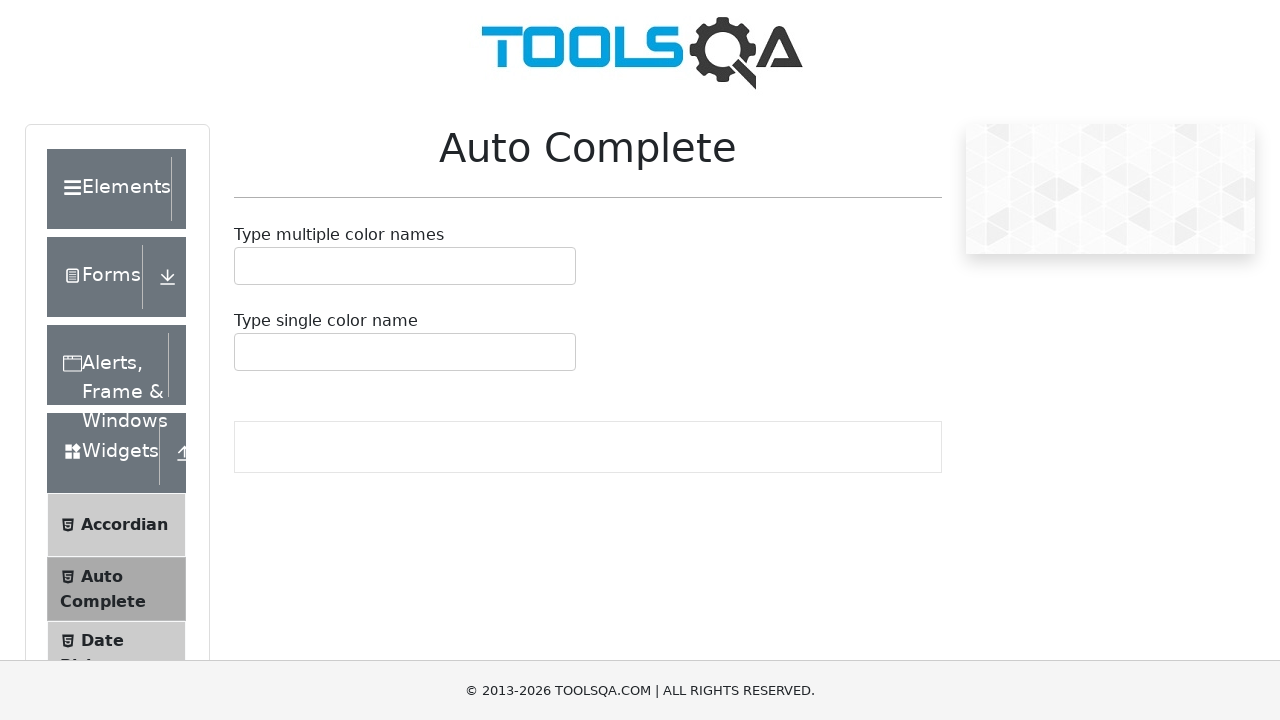

Clicked on the autocomplete input field at (247, 352) on #autoCompleteSingleInput
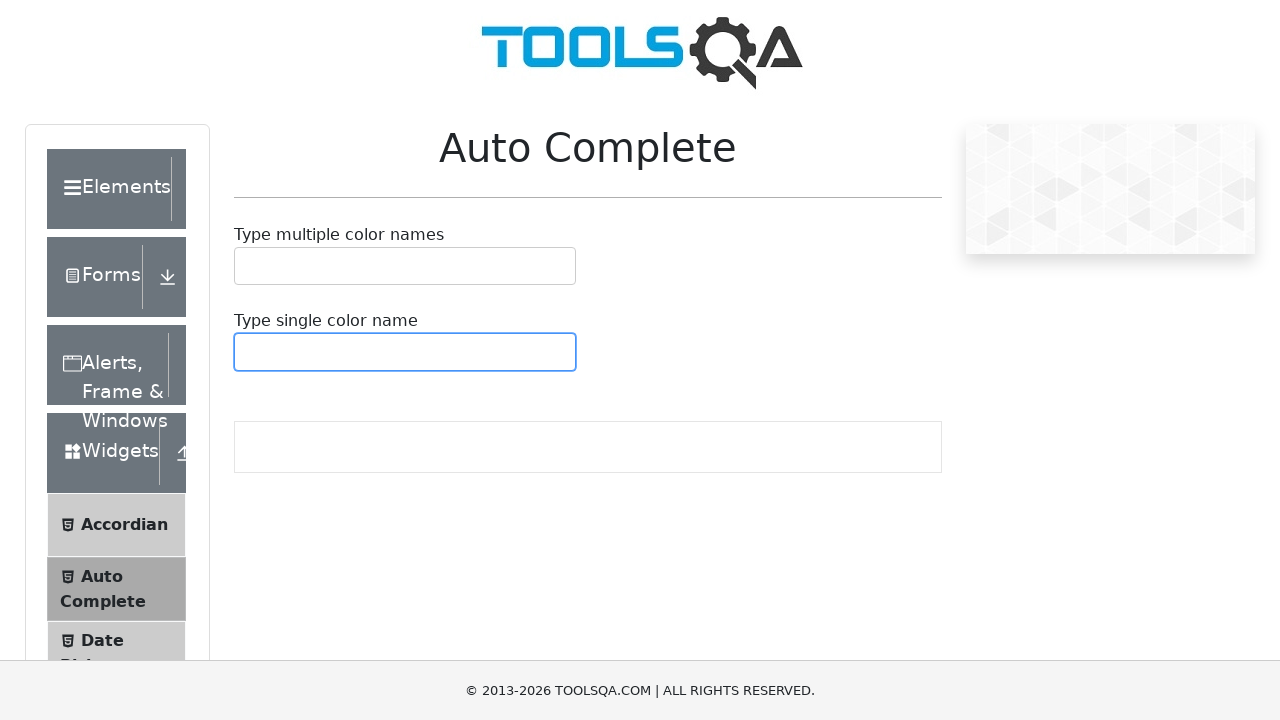

Typed 'b' in the autocomplete input field on #autoCompleteSingleInput
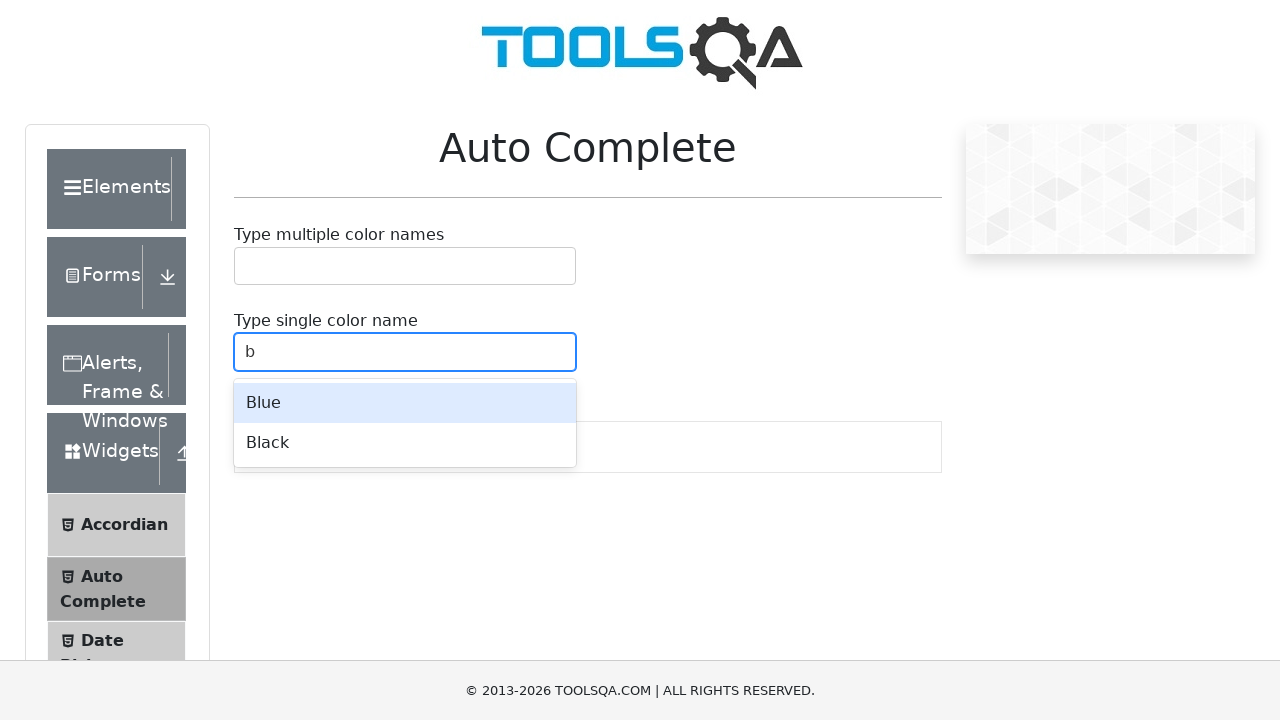

Waited 2 seconds for autocomplete suggestions to appear
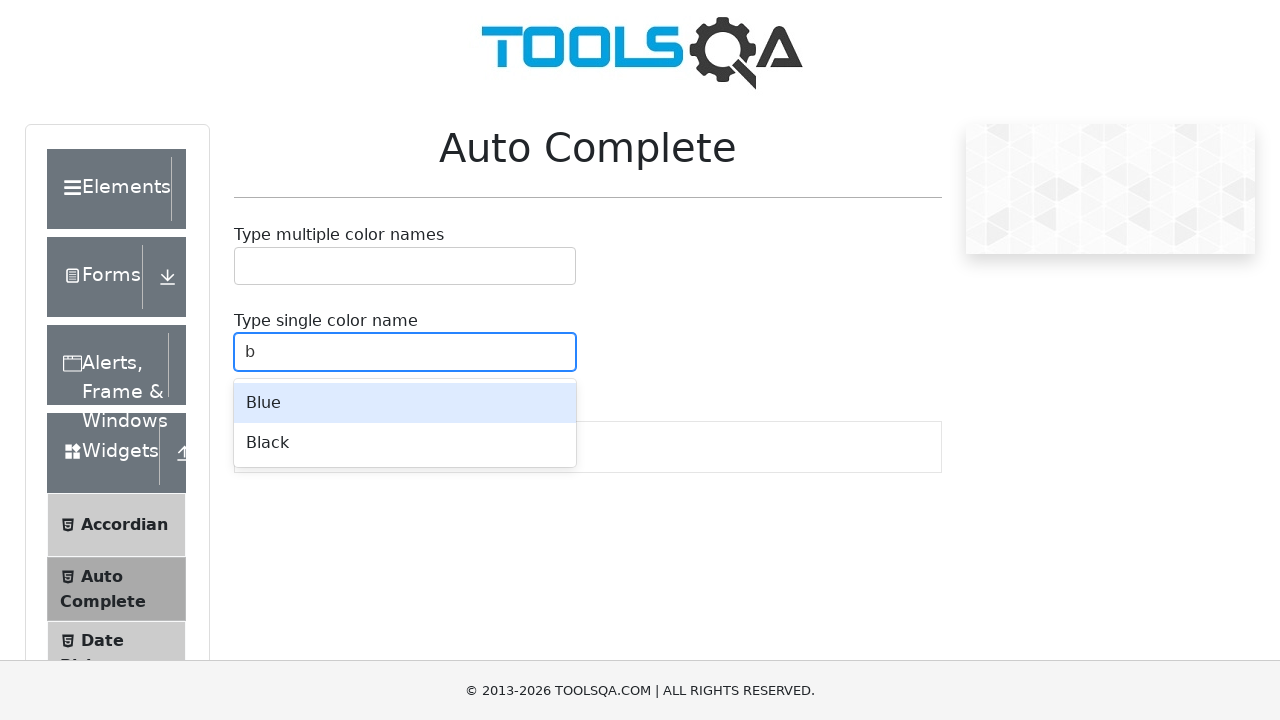

Pressed ArrowDown to navigate to next suggestion on #autoCompleteSingleInput
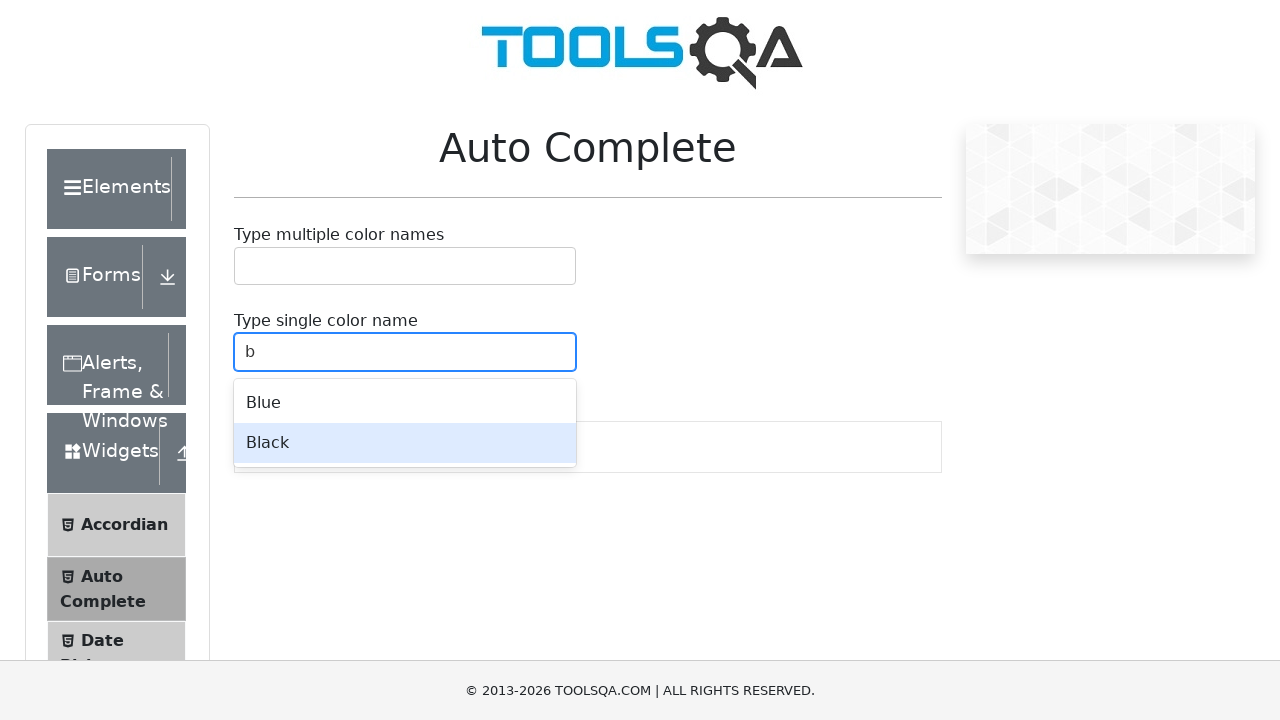

Pressed Enter to select the highlighted autocomplete suggestion on #autoCompleteSingleInput
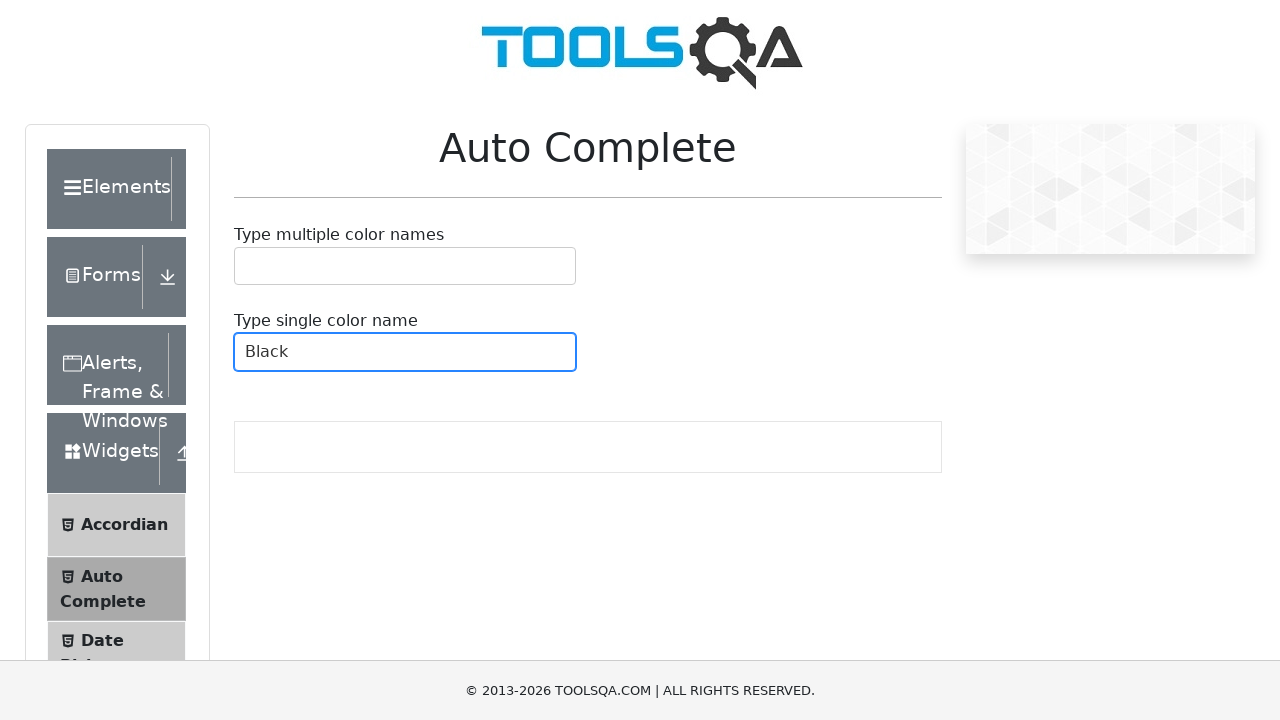

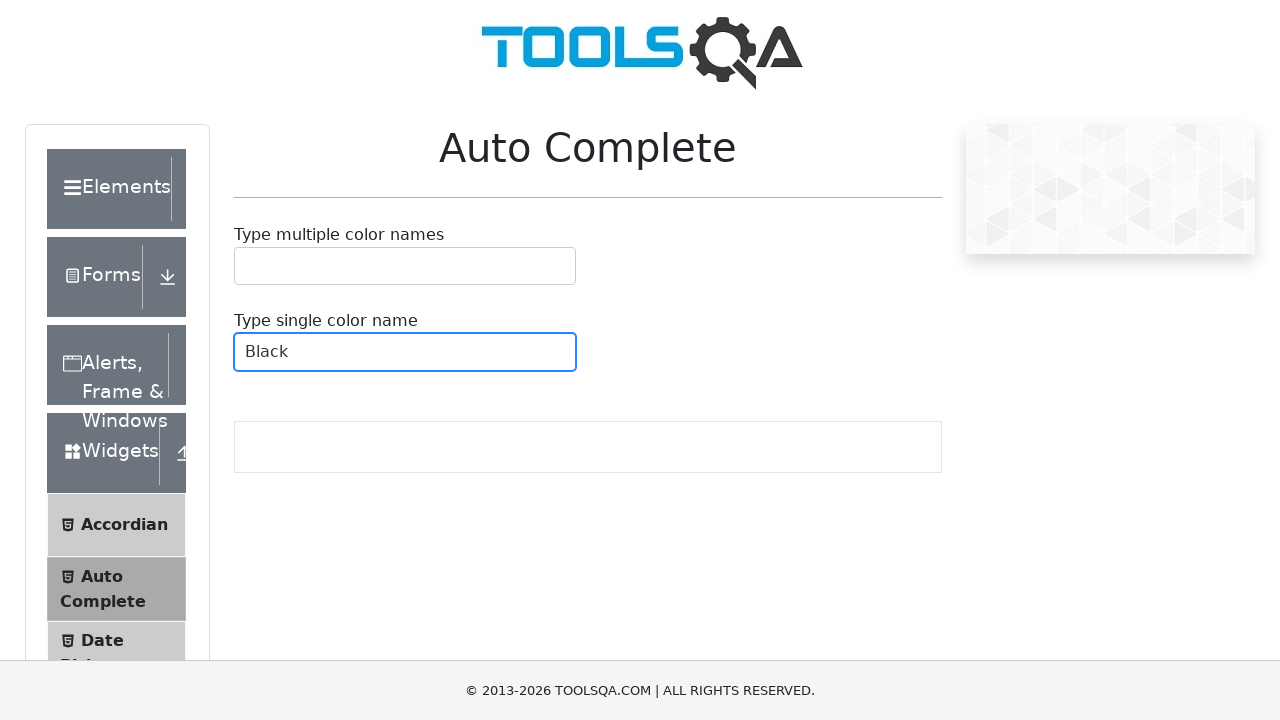